Tests form submission using Playwright special locators including checkboxes, dropdowns, and form validation

Starting URL: https://rahulshettyacademy.com/angularpractice/

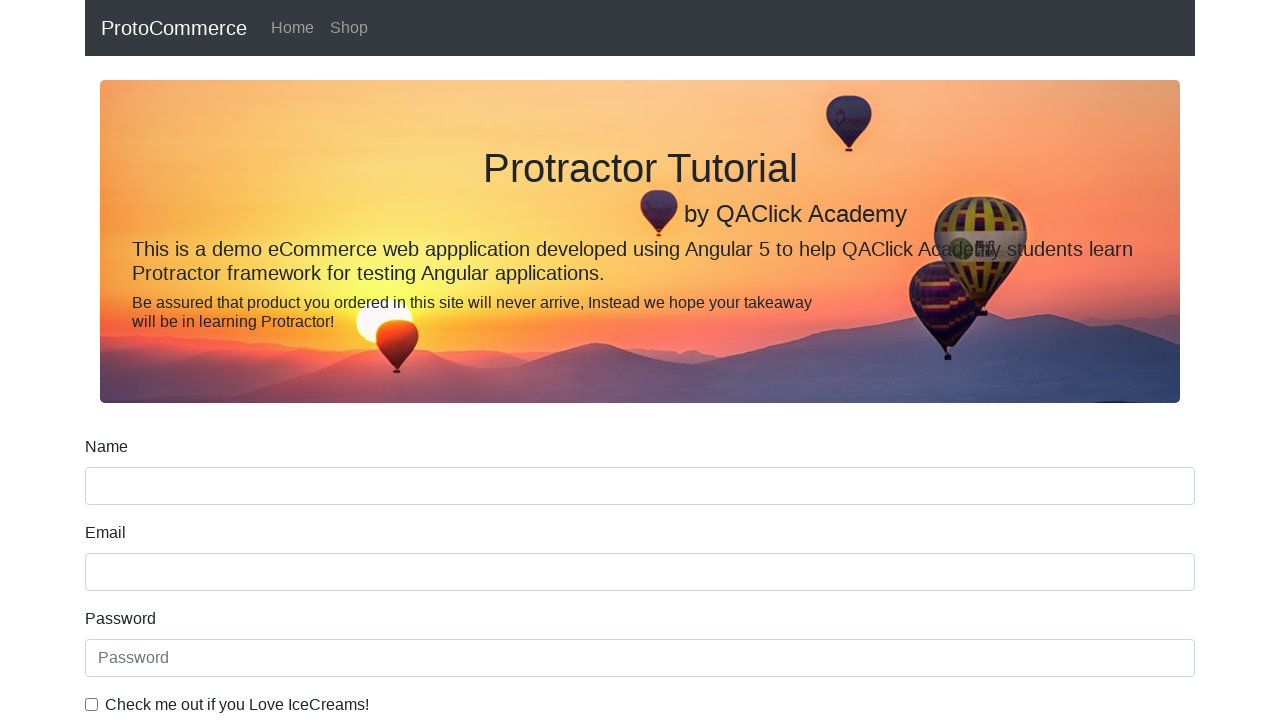

Clicked ice cream checkbox at (92, 704) on internal:label="Check me out if you Love IceCreams!"i
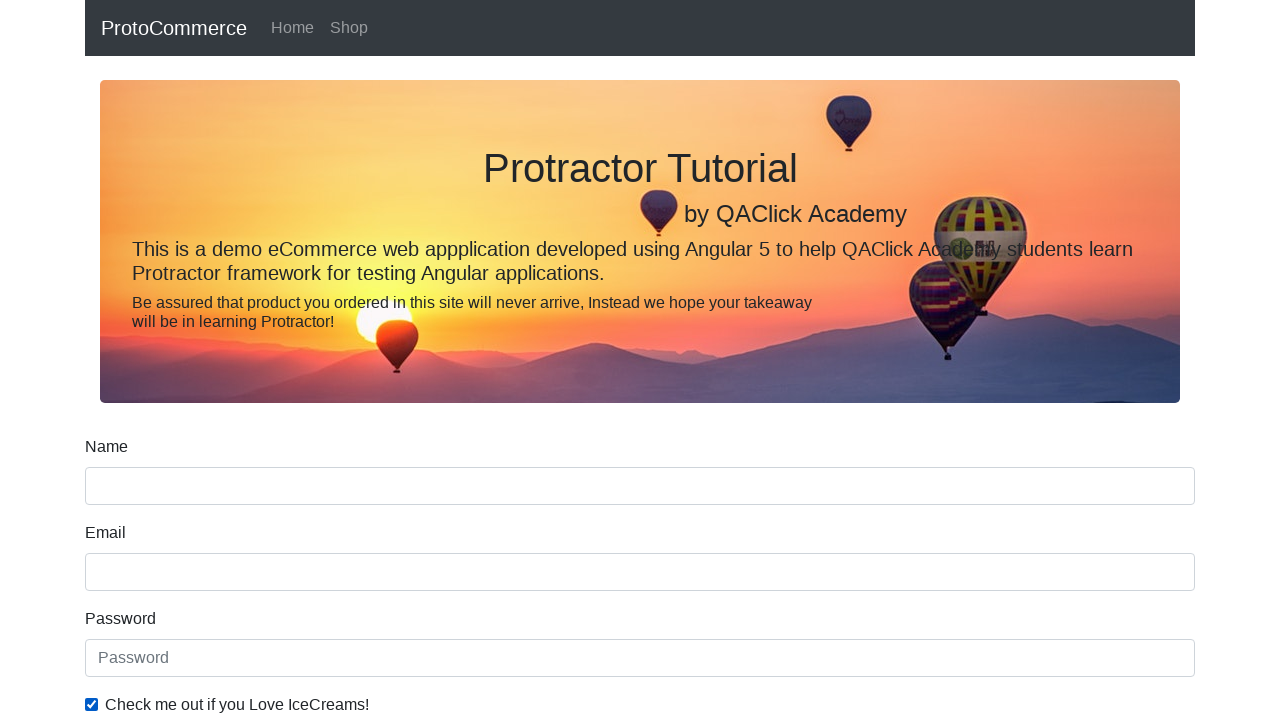

Checked employed checkbox at (326, 360) on internal:label="Employed"i
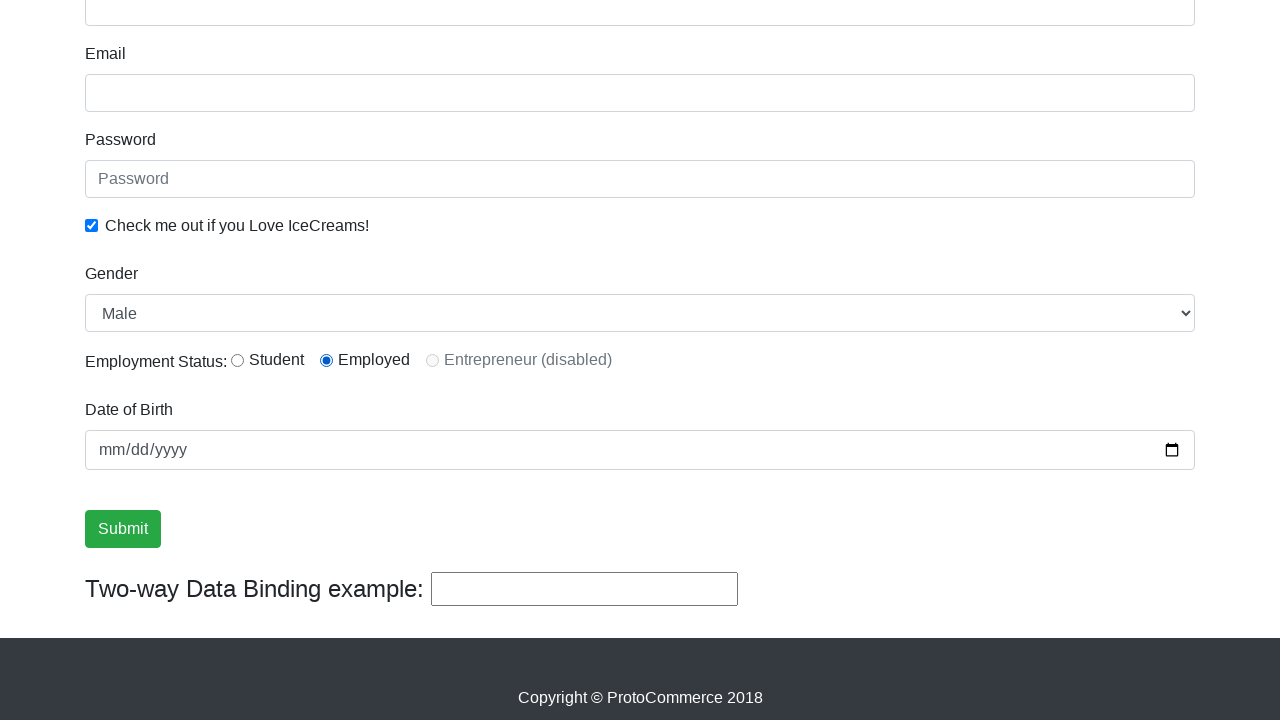

Selected 'Female' from gender dropdown on internal:label="Gender"i
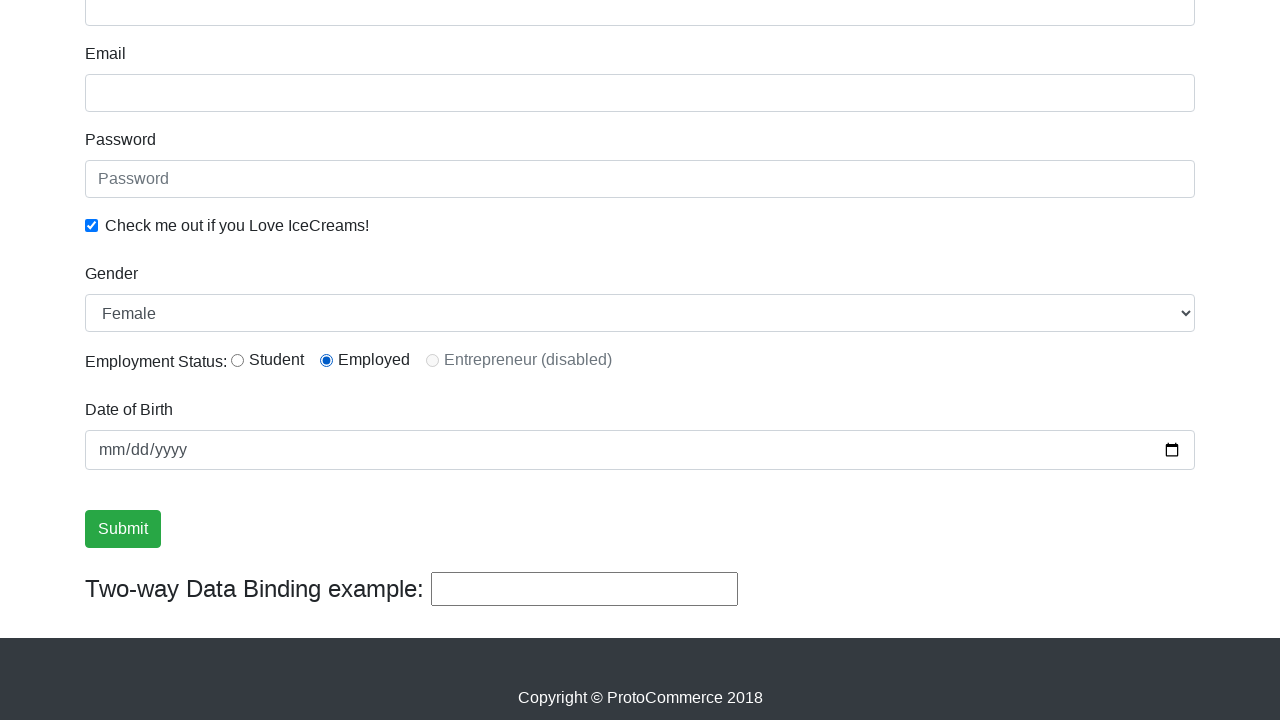

Filled password field with 'abc123' on internal:attr=[placeholder="Password"i]
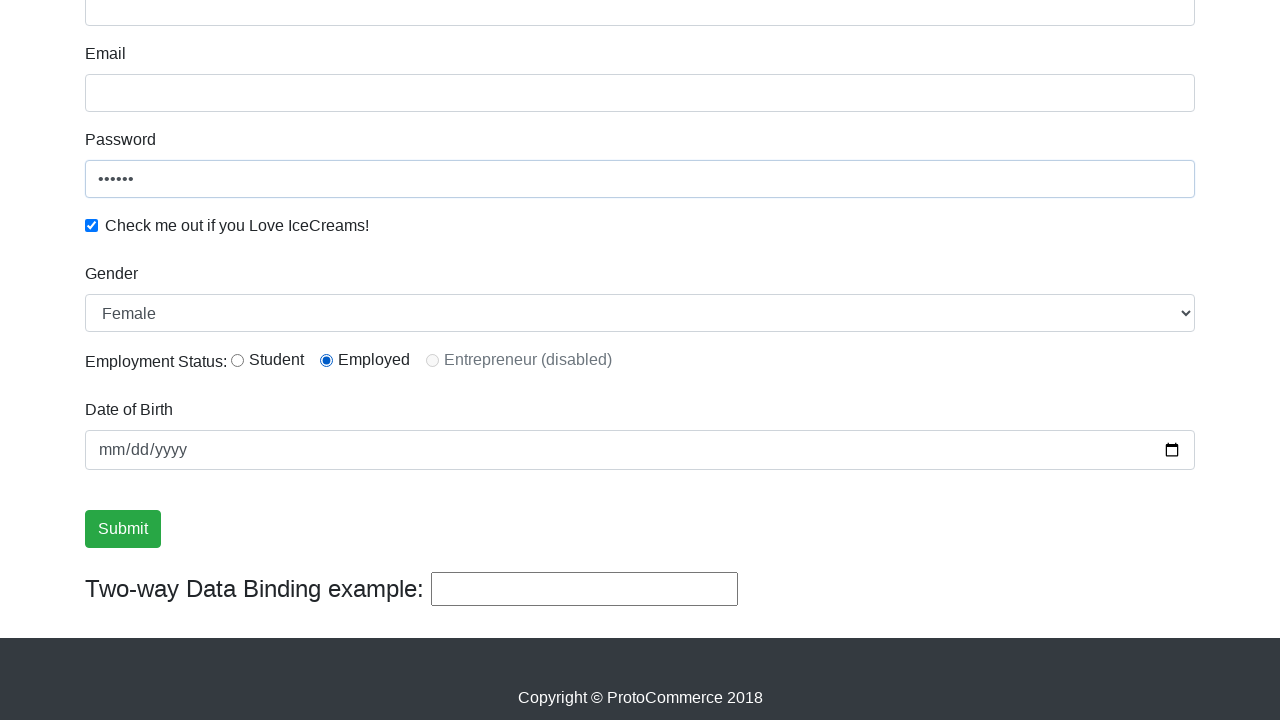

Clicked Submit button to submit form at (123, 529) on internal:role=button[name="Submit"i]
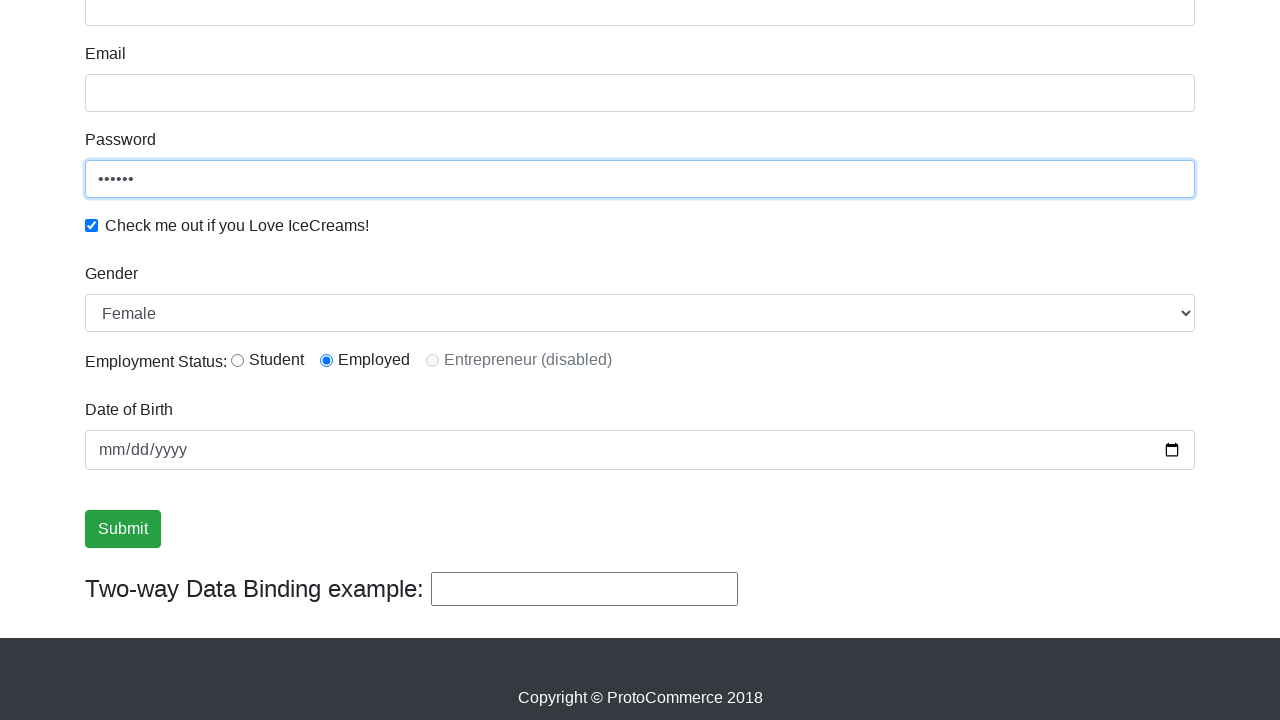

Form submission success message appeared
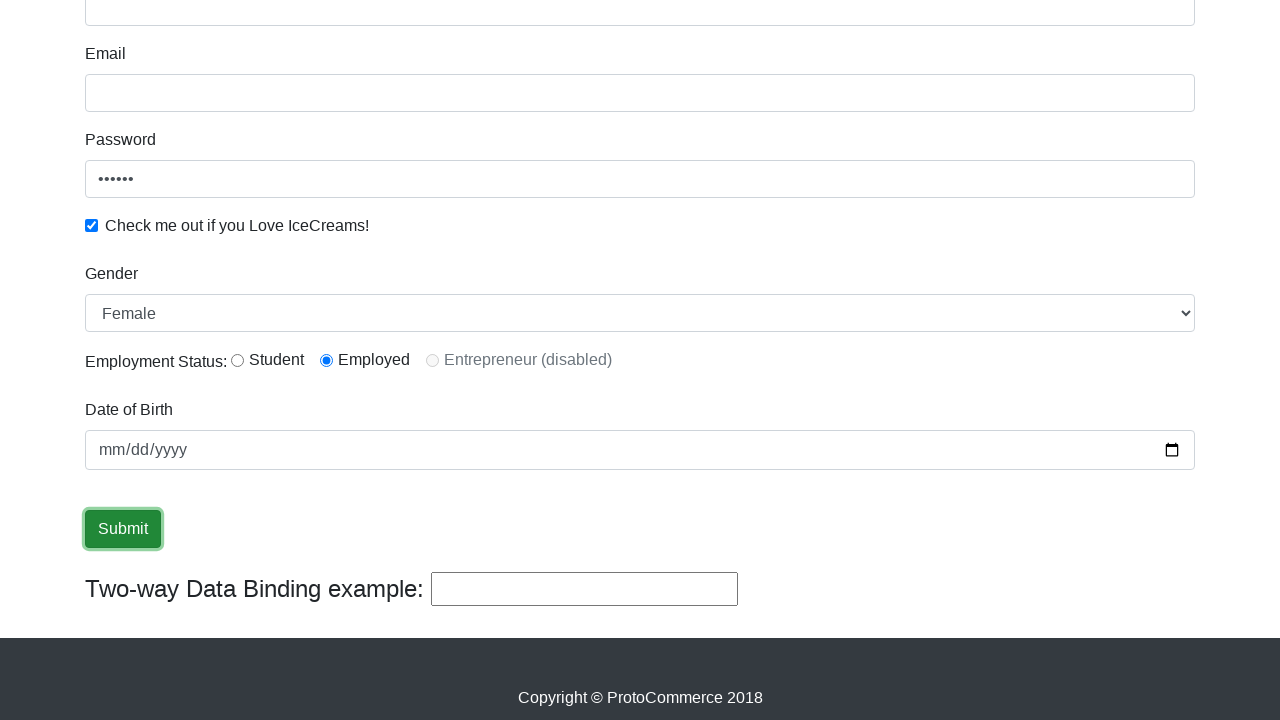

Clicked Shop link to navigate to shop page at (349, 28) on internal:role=link[name="Shop"i]
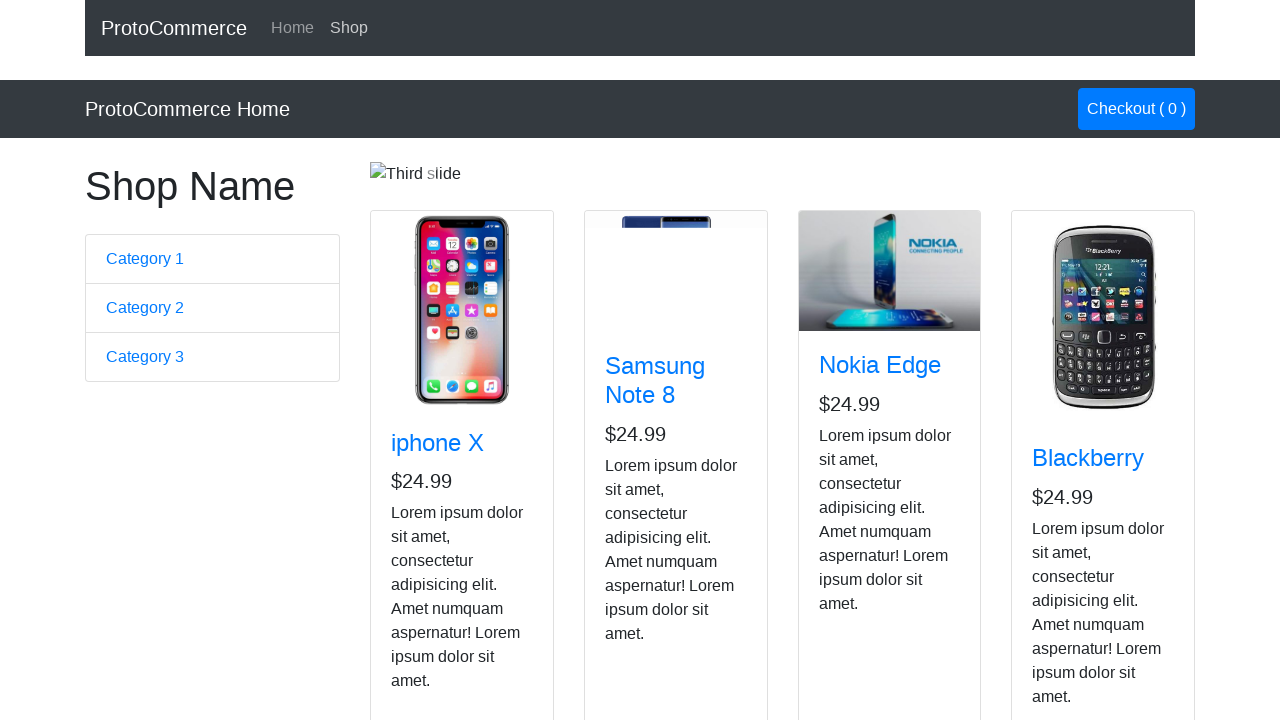

Added Nokia Edge product to cart at (854, 528) on app-card >> internal:has-text="Nokia Edge"i >> internal:role=button[name="Add"i]
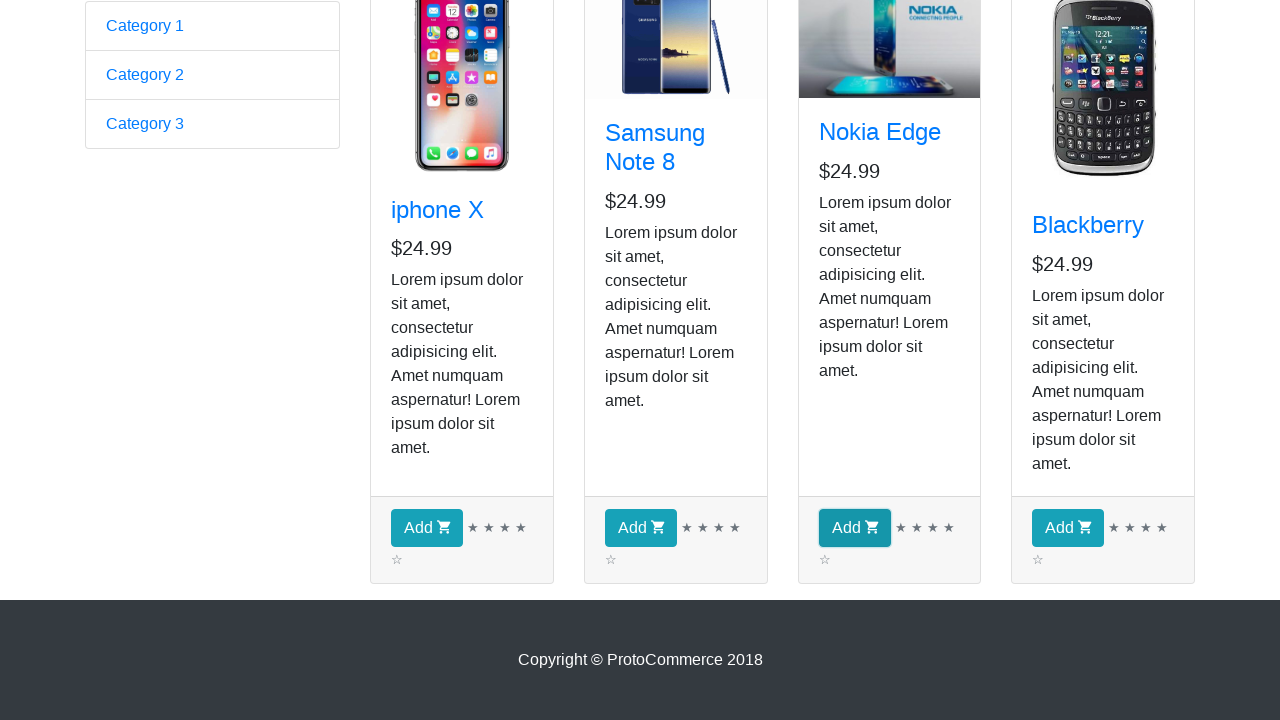

Clicked cart button to view shopping cart at (1136, 109) on .nav-link.btn.btn-primary
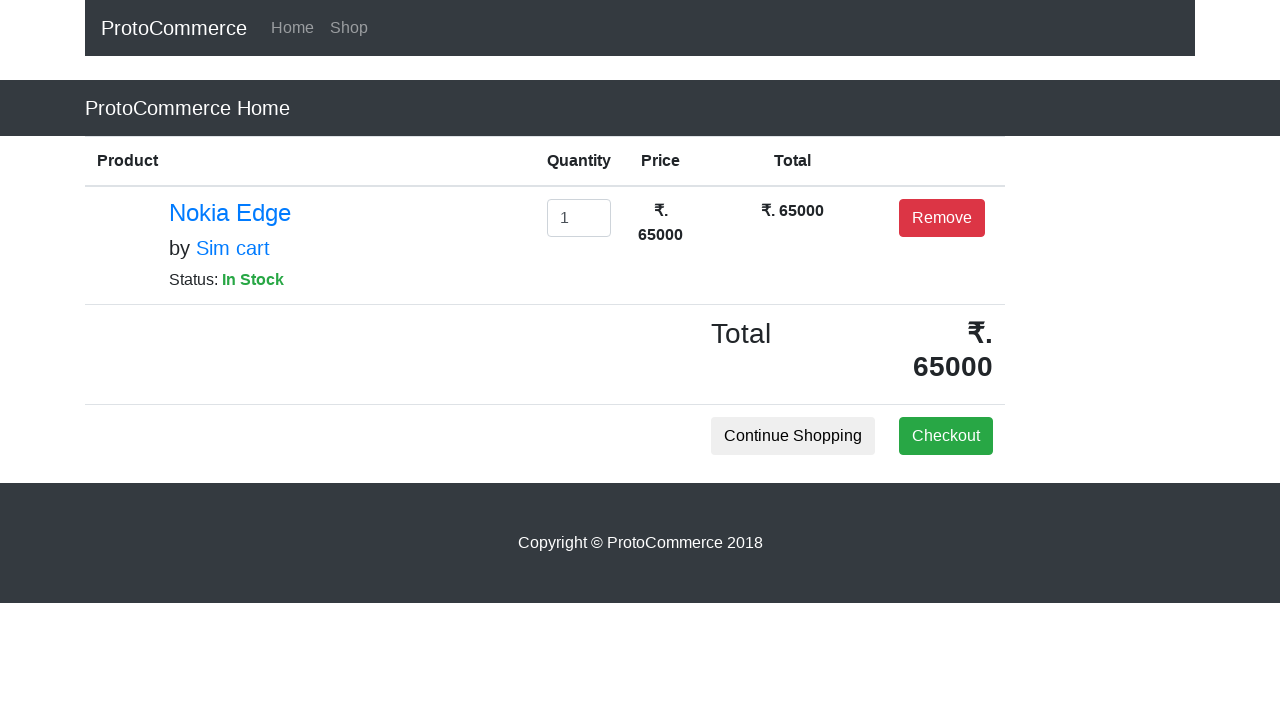

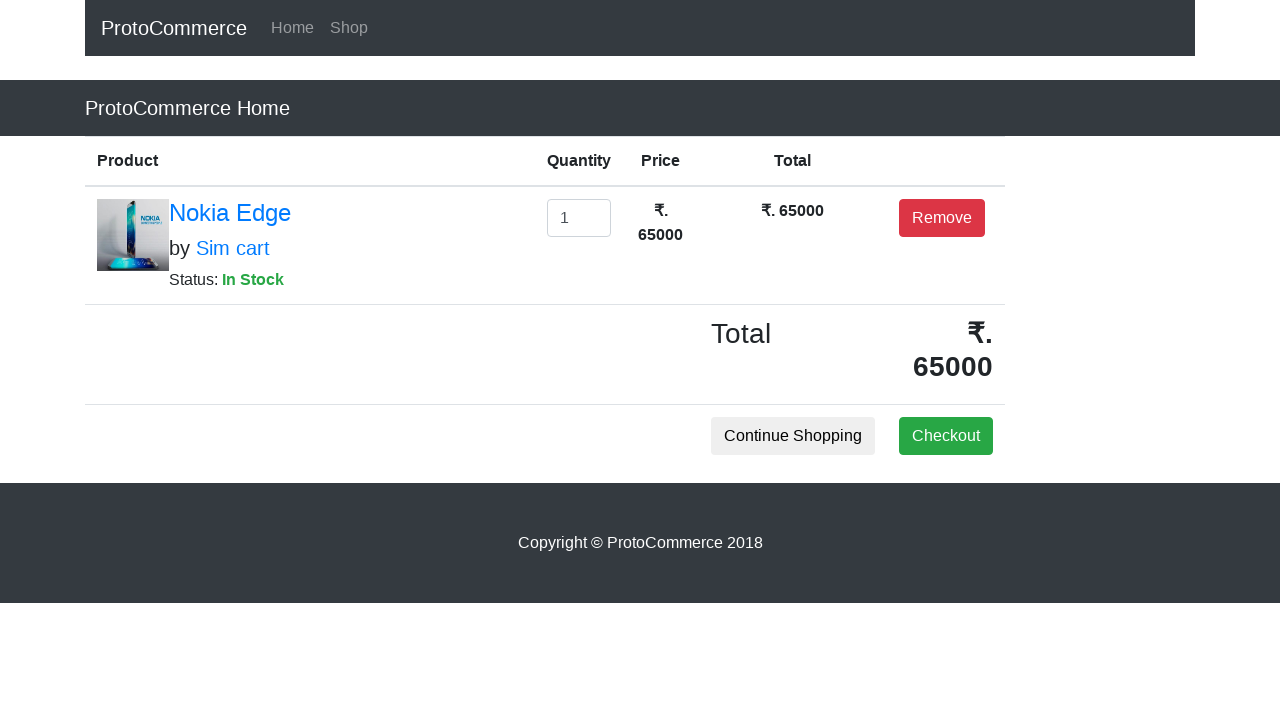